Tests JavaScript alert handling by clicking buttons to trigger different alert types (simple alert, confirm dialog, and prompt dialog) and interacting with them using accept, dismiss, and sendKeys operations.

Starting URL: https://leafground.com/alert.xhtml

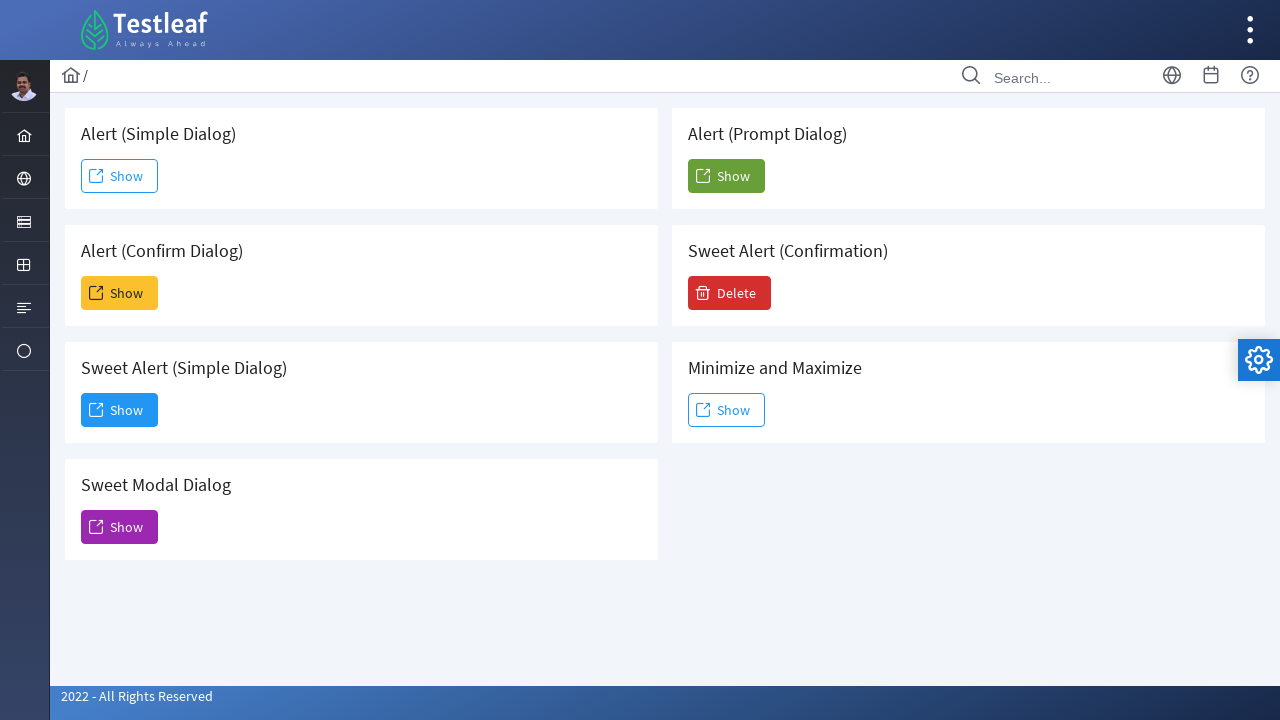

Clicked first Show button to trigger simple alert at (120, 176) on (//span[text()='Show'])[1]
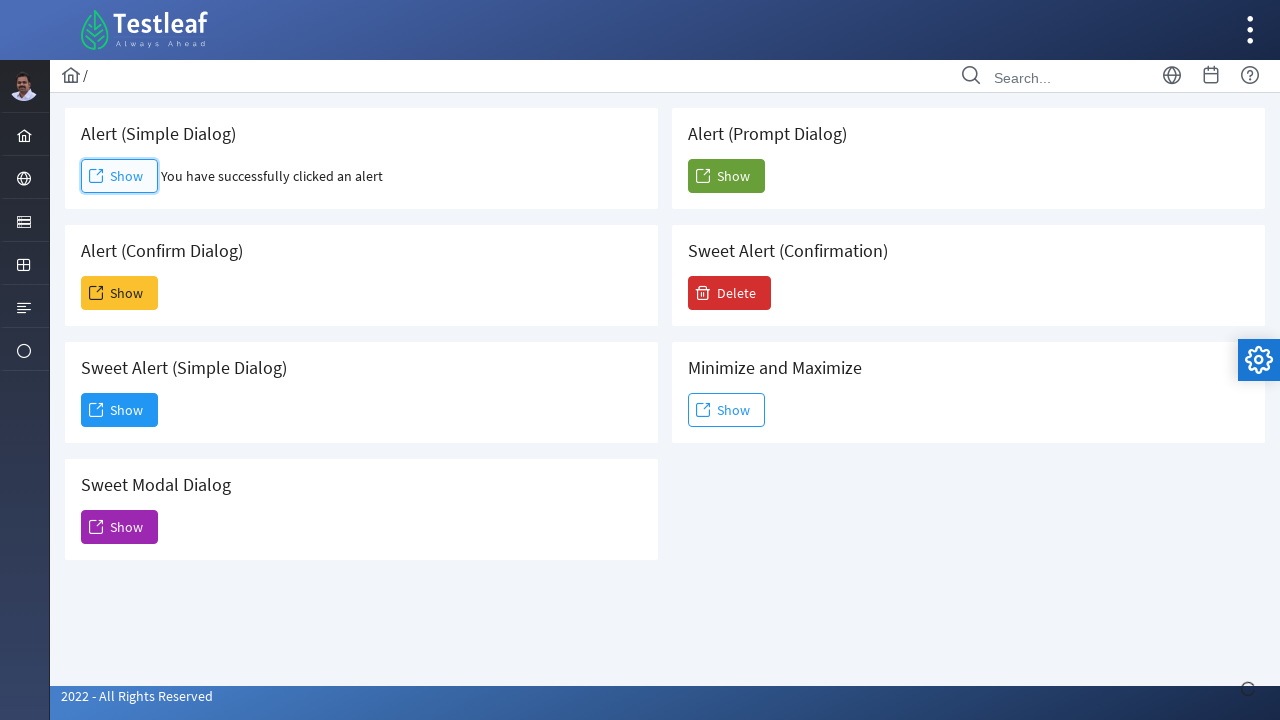

Set up dialog handler to accept simple alert
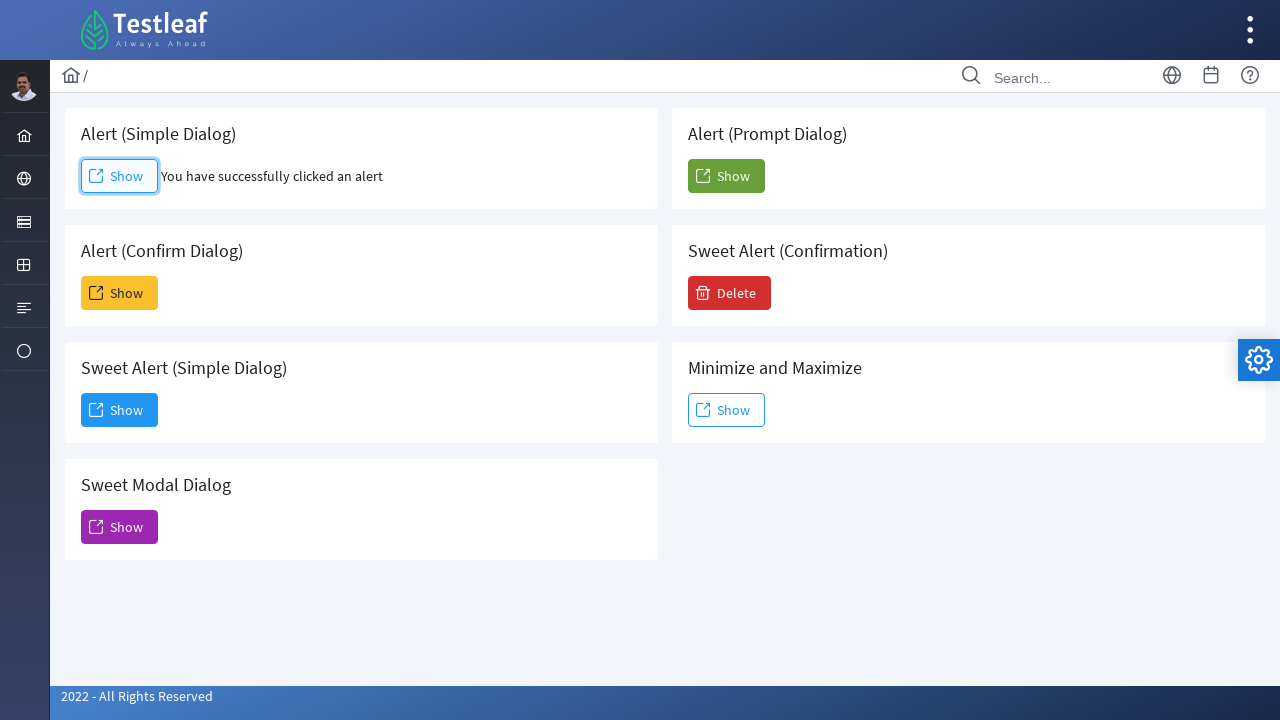

Waited for simple alert to be handled
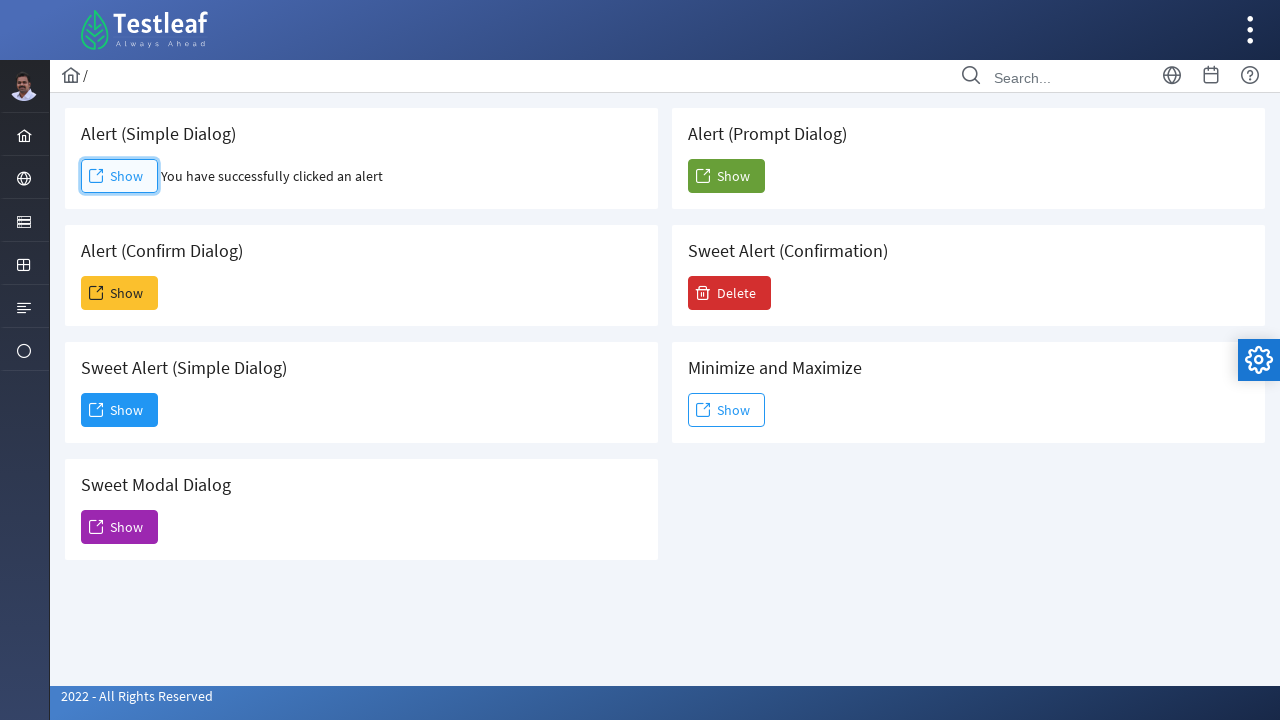

Clicked second Show button to trigger confirm dialog at (120, 293) on (//span[text()='Show'])[2]
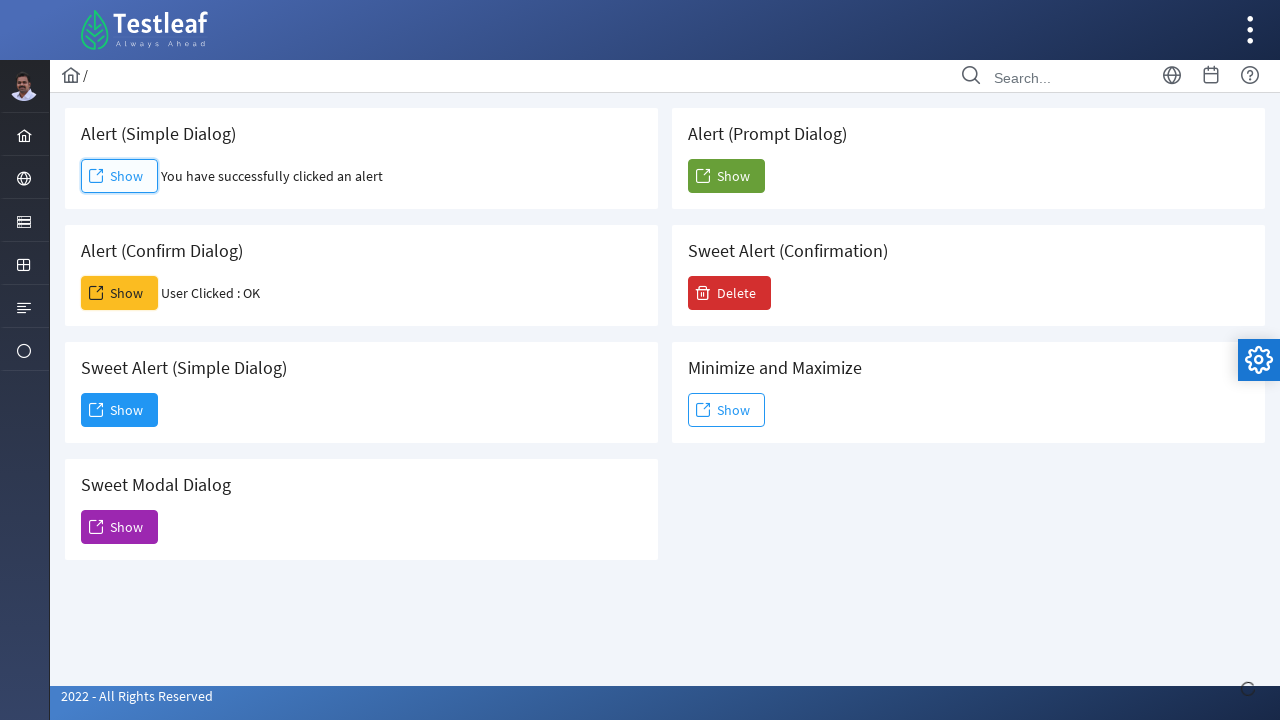

Set up dialog handler to dismiss confirm dialog
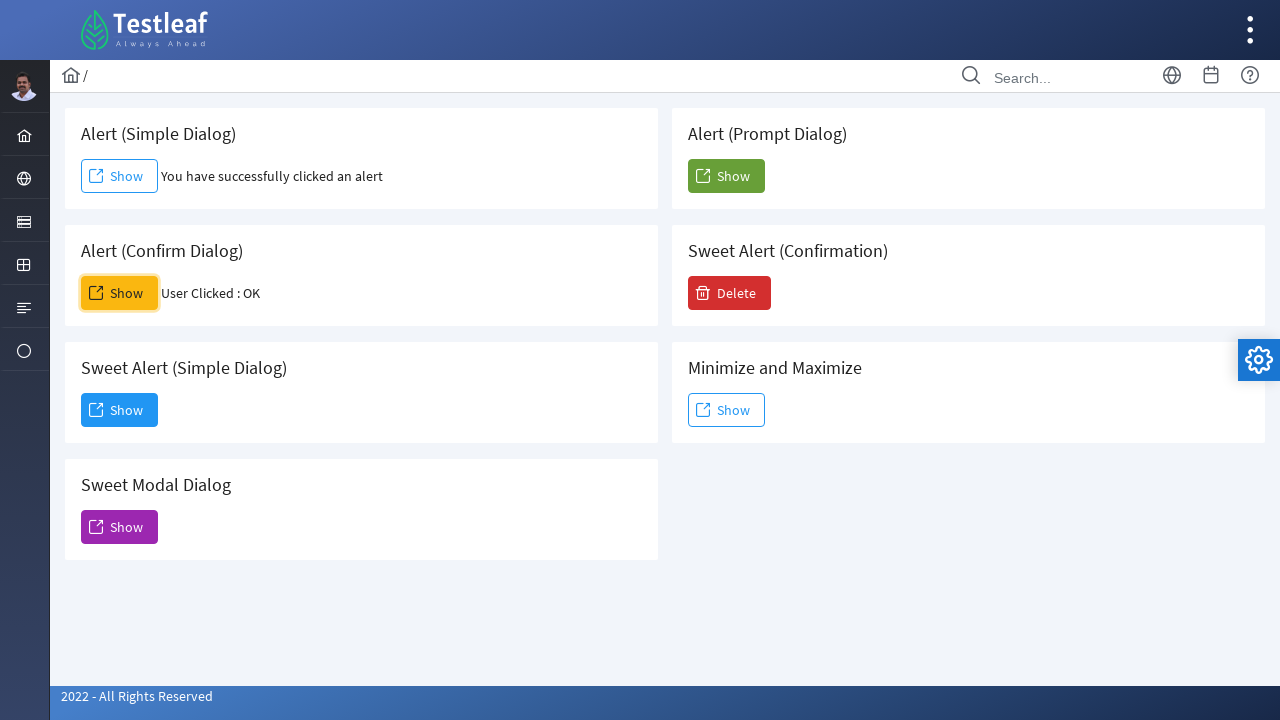

Waited for confirm dialog to be handled
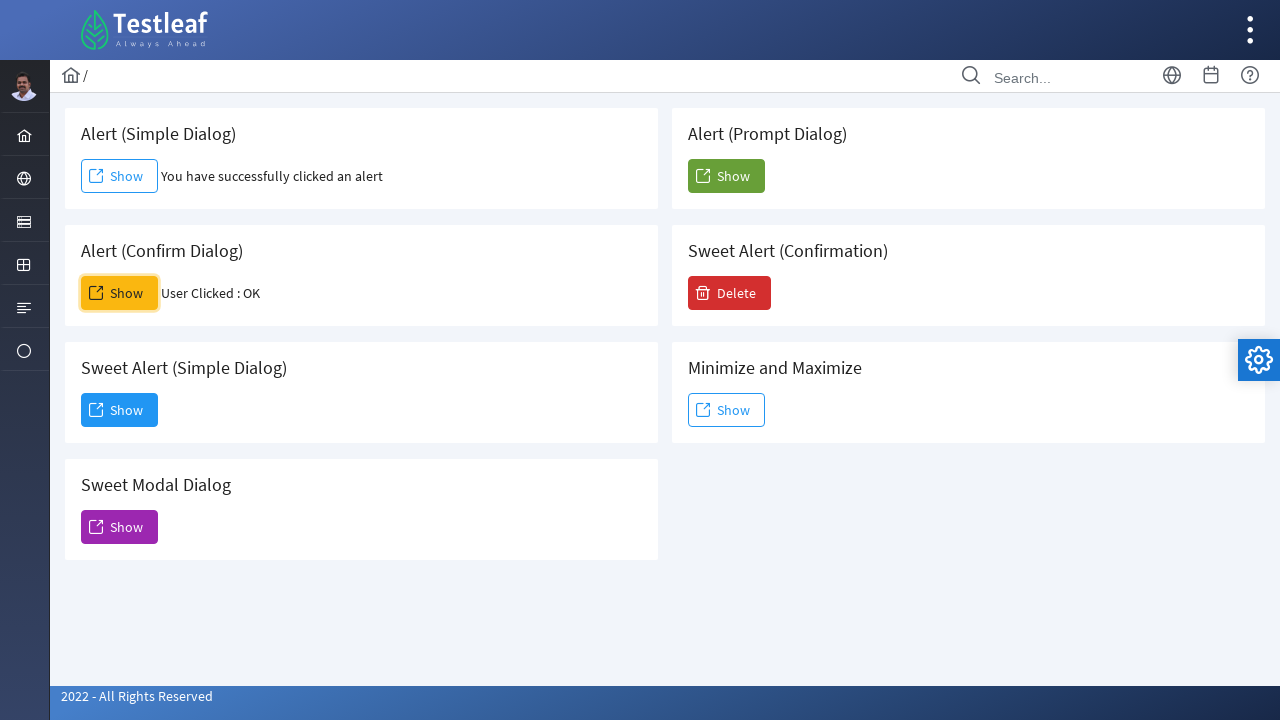

Clicked fifth Show button to trigger prompt dialog at (726, 176) on (//span[text()='Show'])[5]
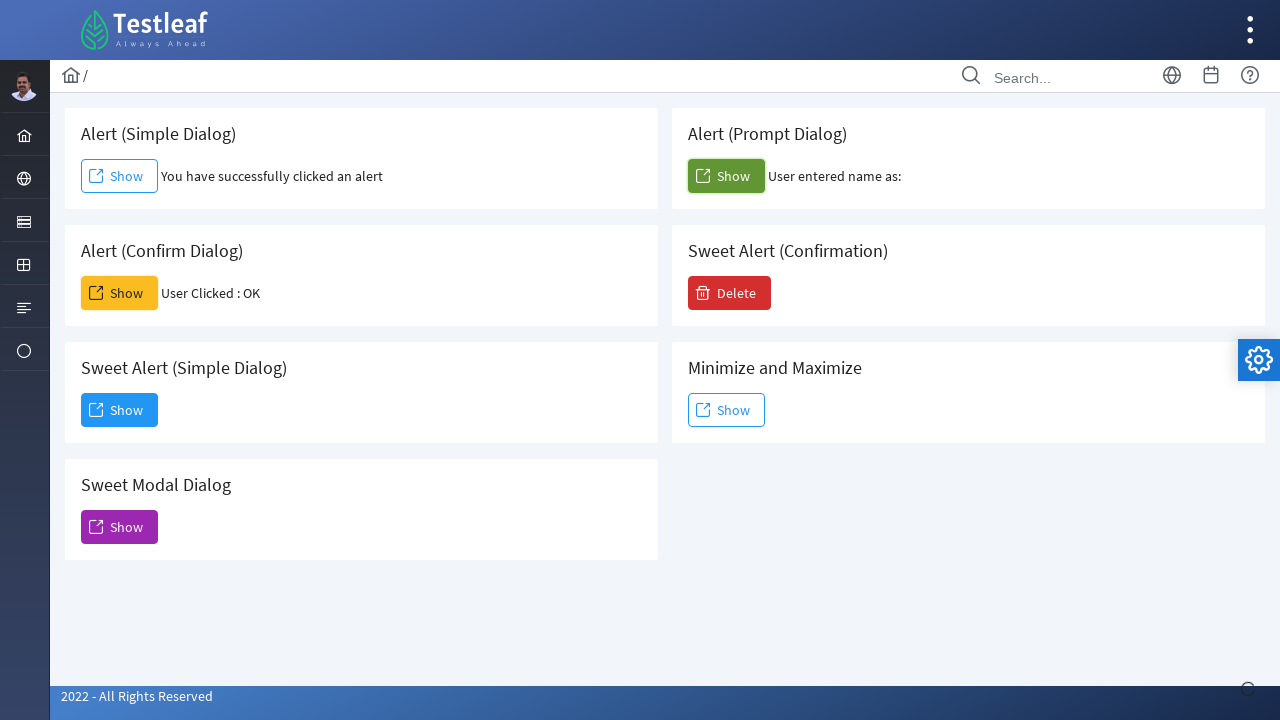

Set up dialog handler to accept prompt dialog with text 'sun'
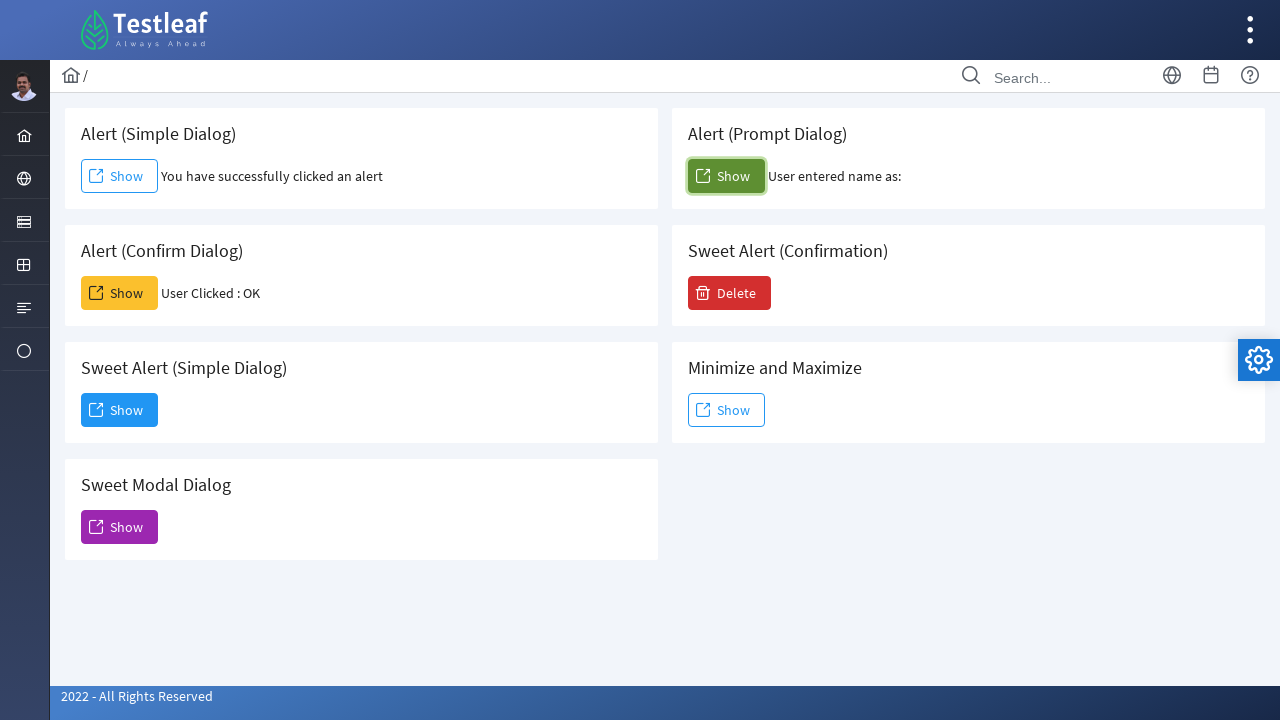

Waited for prompt dialog to be handled
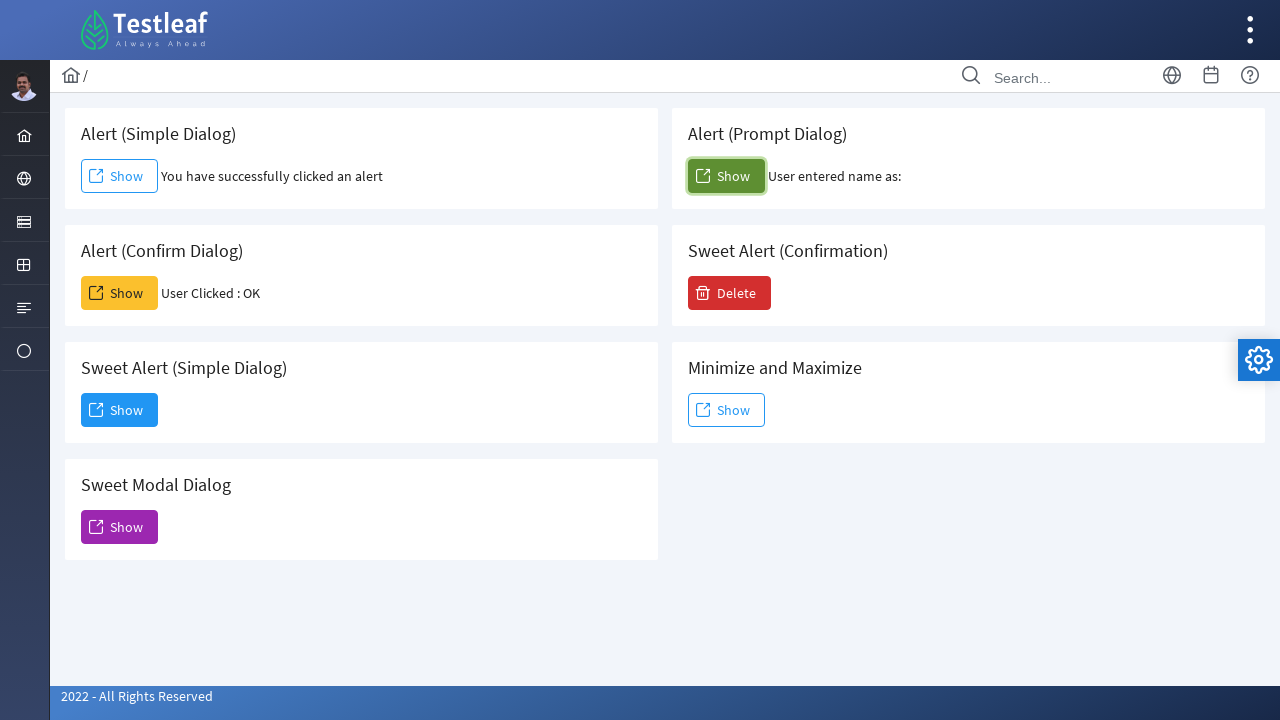

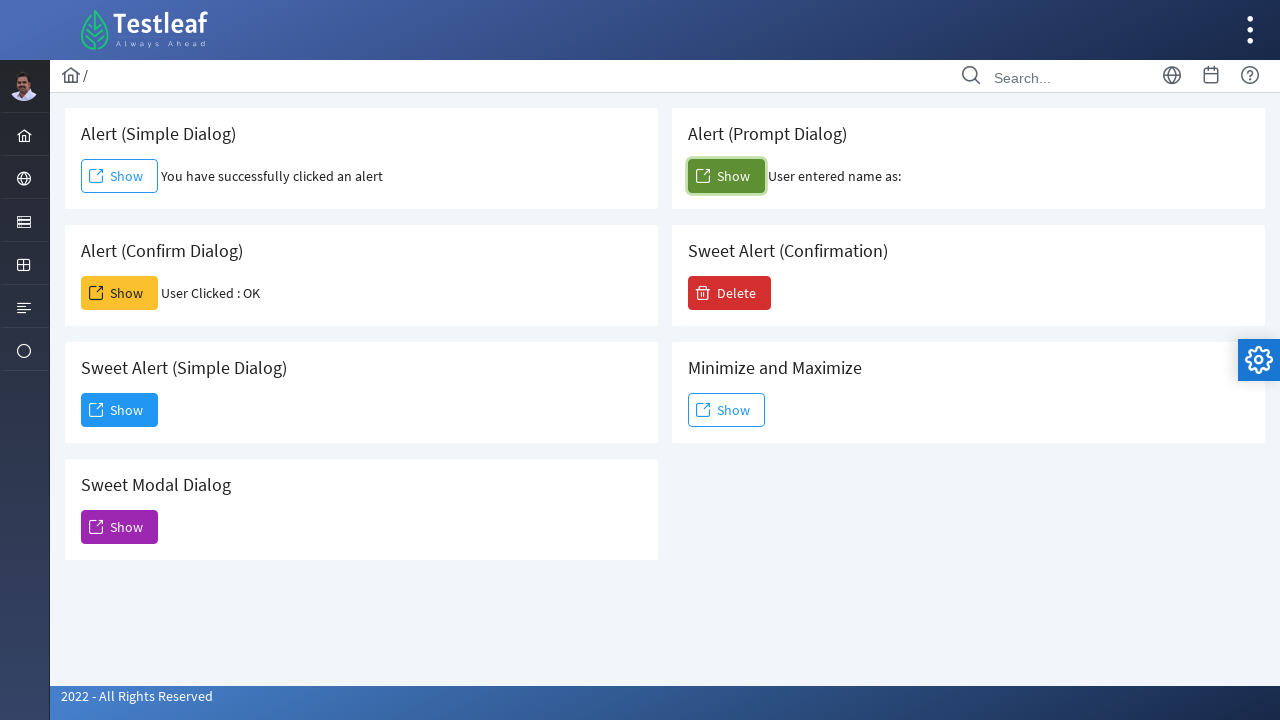